Tests zip code validation by entering 10 digits and verifying the continue button works

Starting URL: https://www.sharelane.com/cgi-bin/register.py

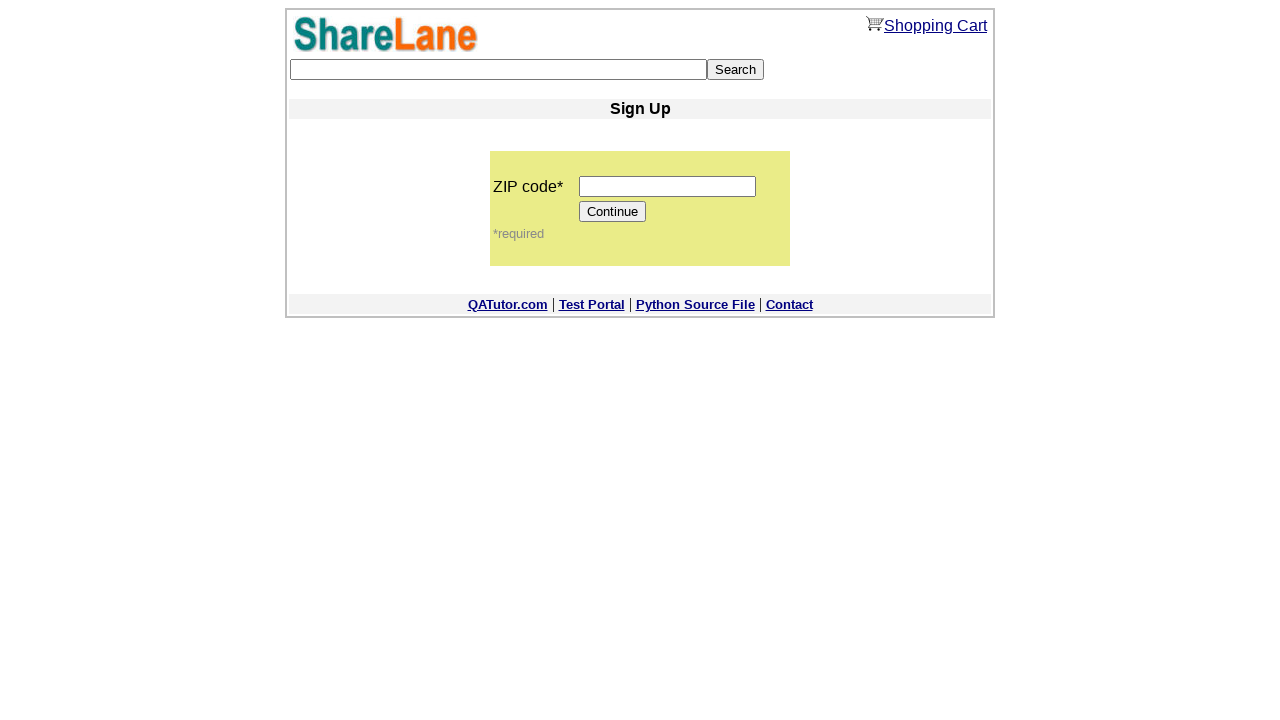

Filled zip code field with 10 digits '1234567890' on input[name='zip_code']
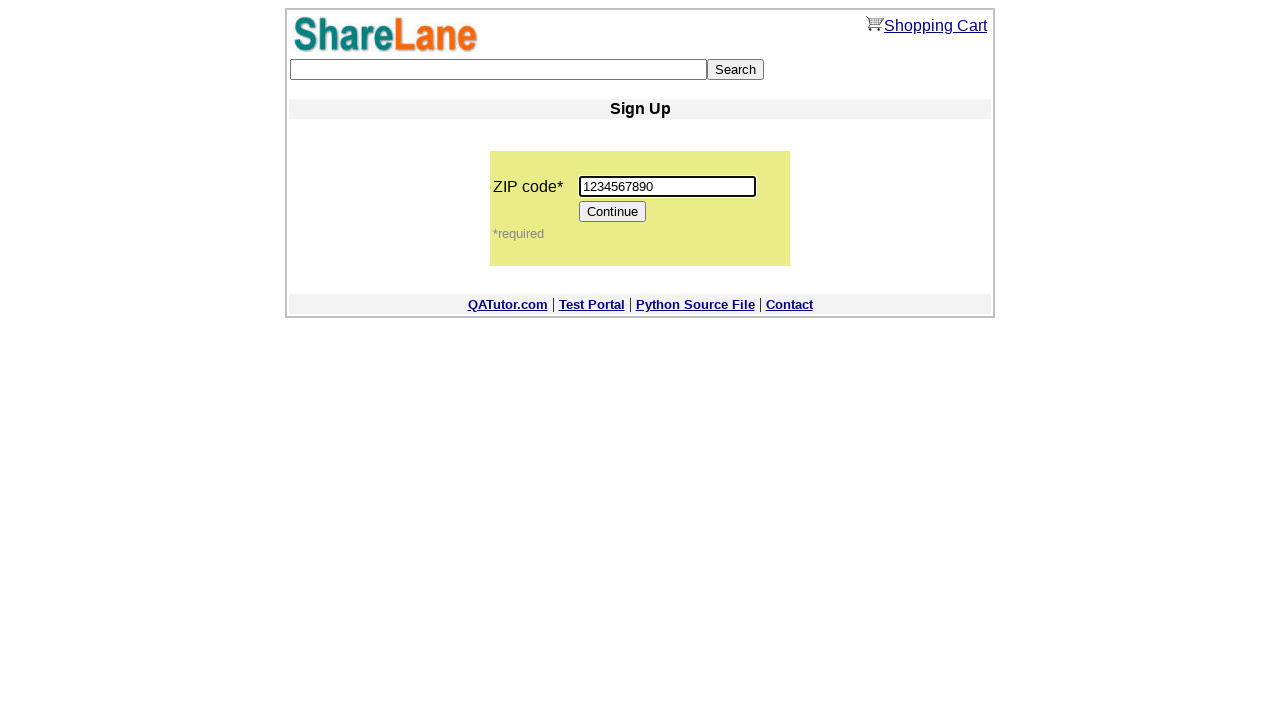

Clicked Continue button at (613, 212) on input[value='Continue']
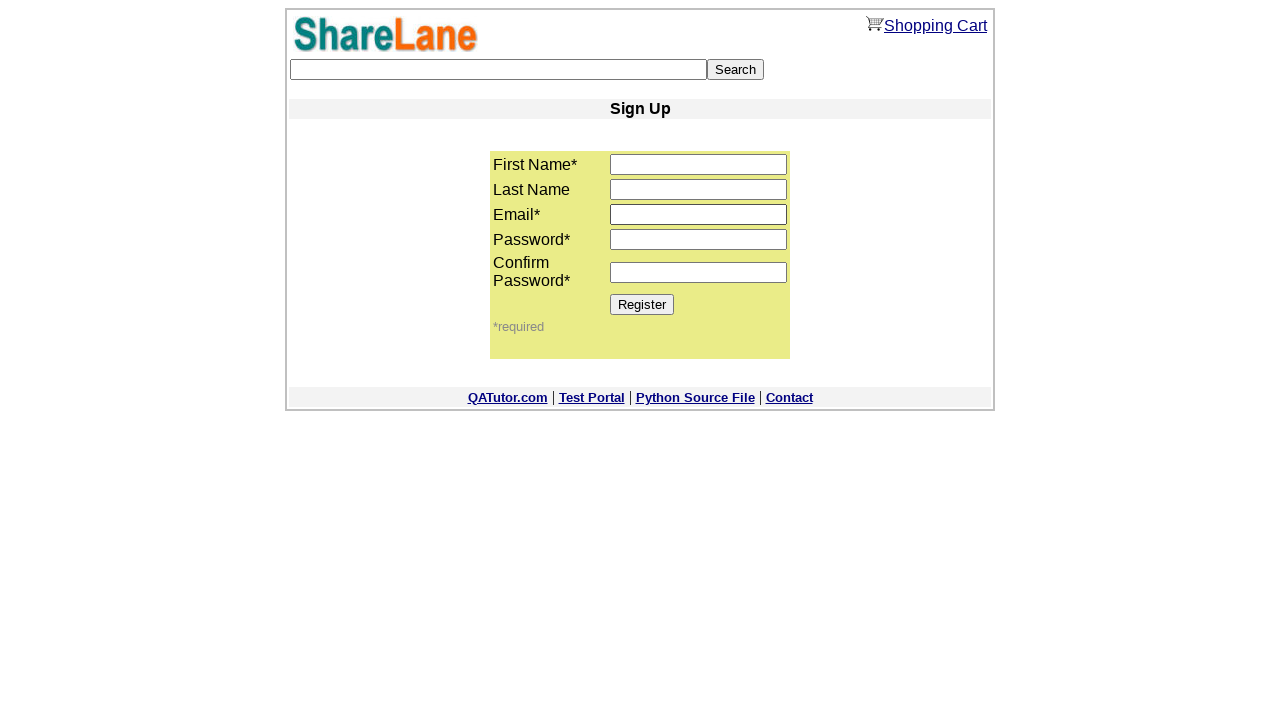

Register button appeared on page
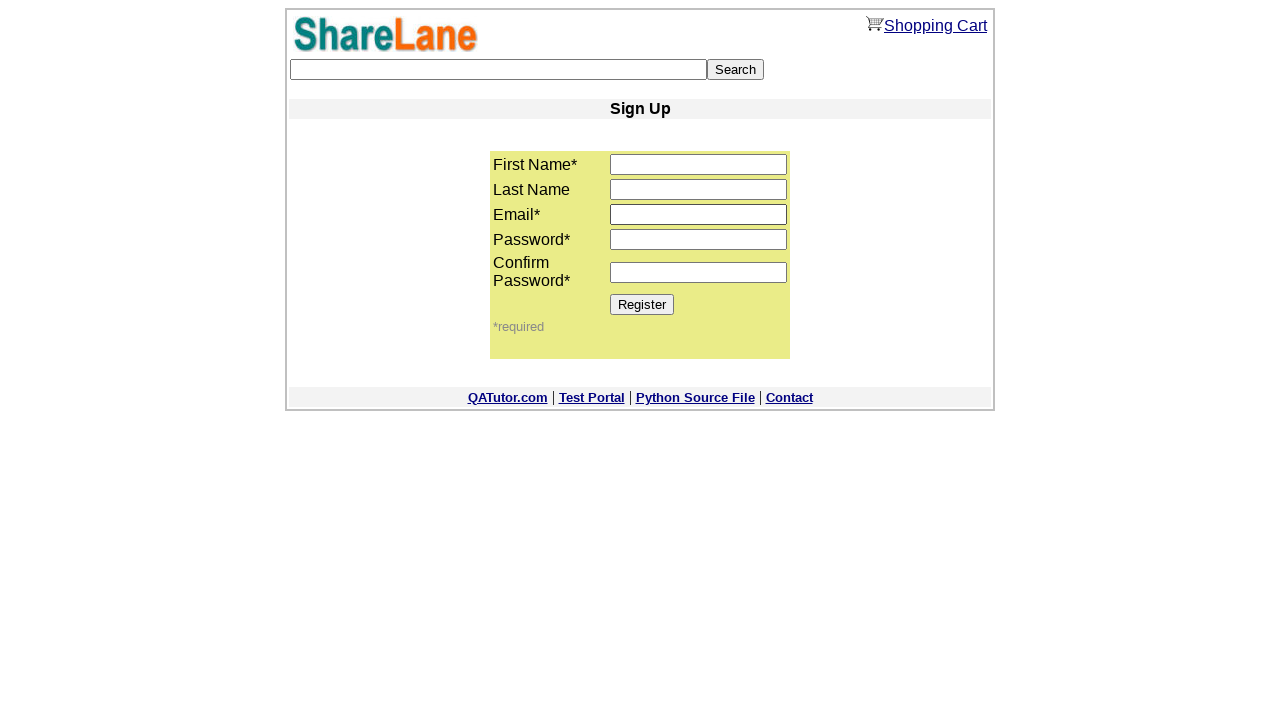

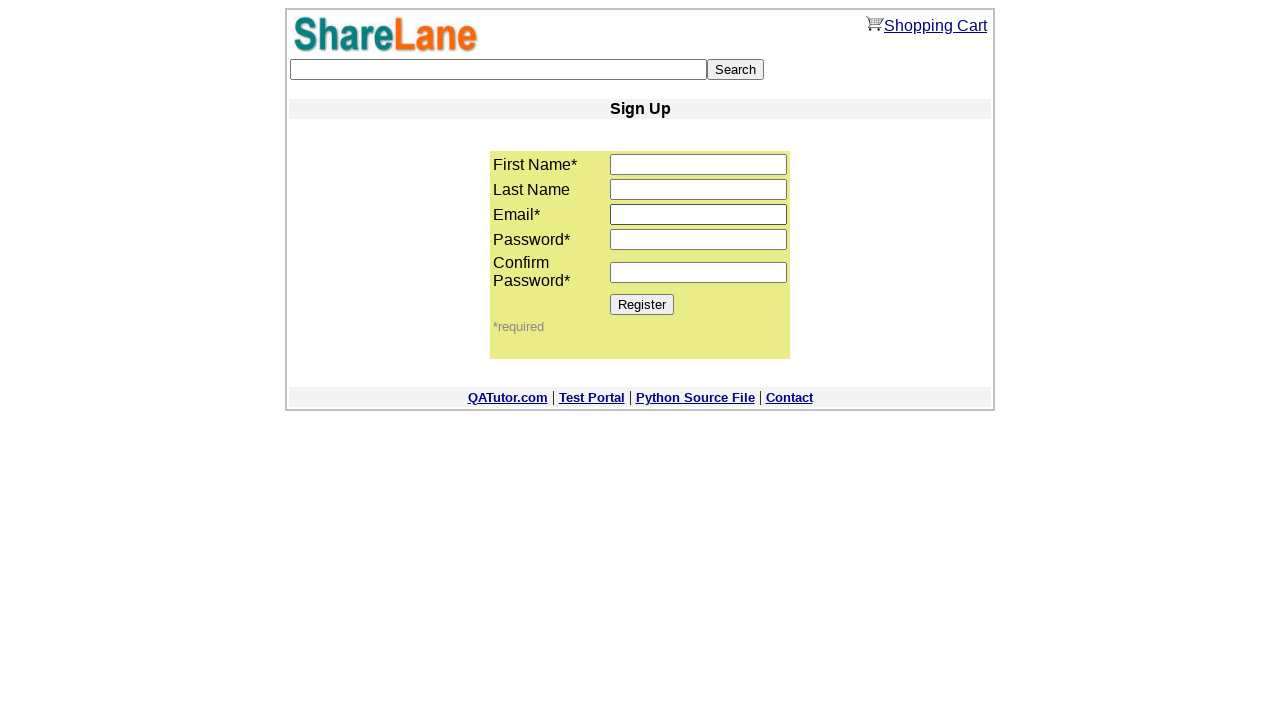